Tests the "Need Help?" link functionality on the sign-in page by clicking it and verifying it navigates to the password reset page

Starting URL: https://scratch.mit.edu/

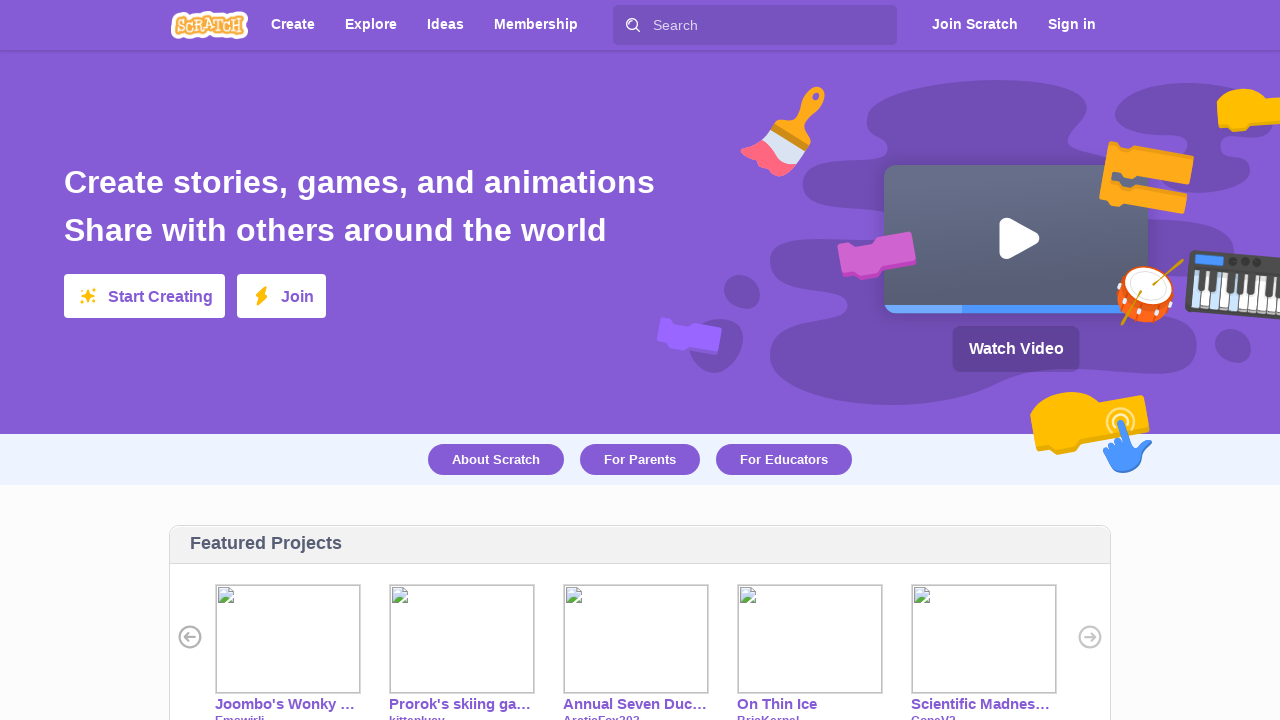

Clicked on the Sign In link at (1072, 25) on li.link.right.login-item
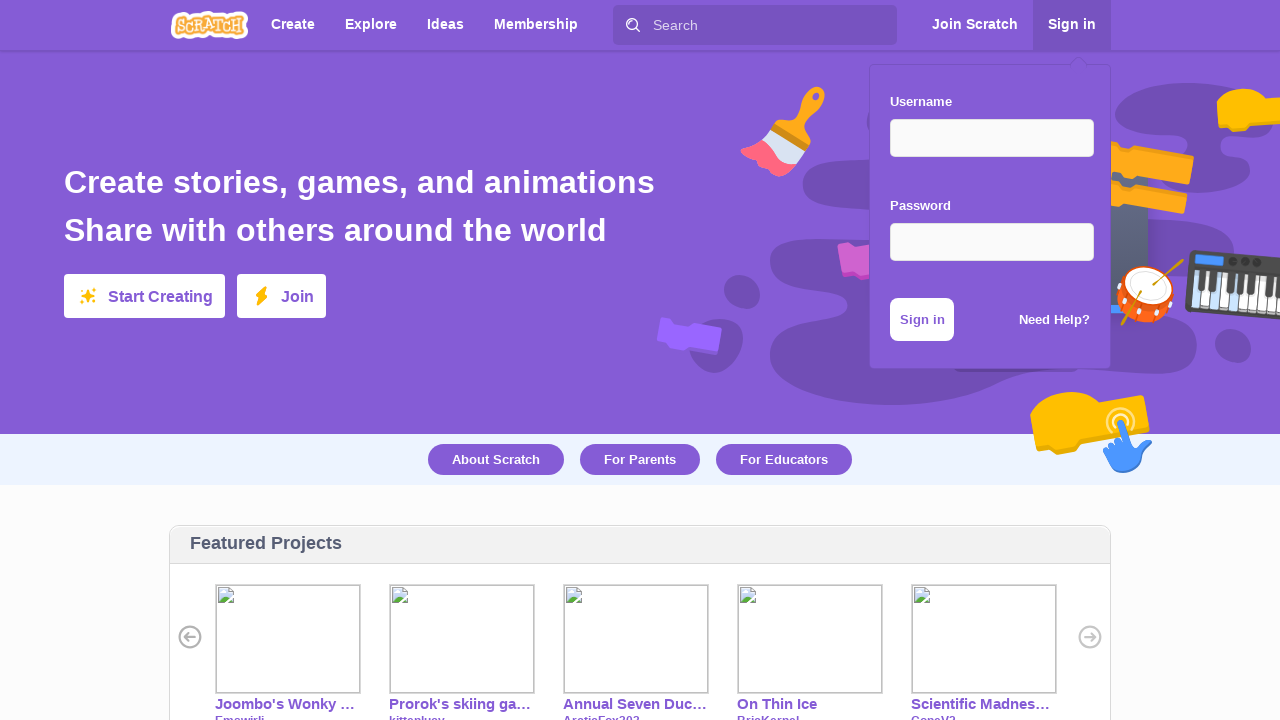

Sign-in modal loaded and 'Need Help?' link is visible
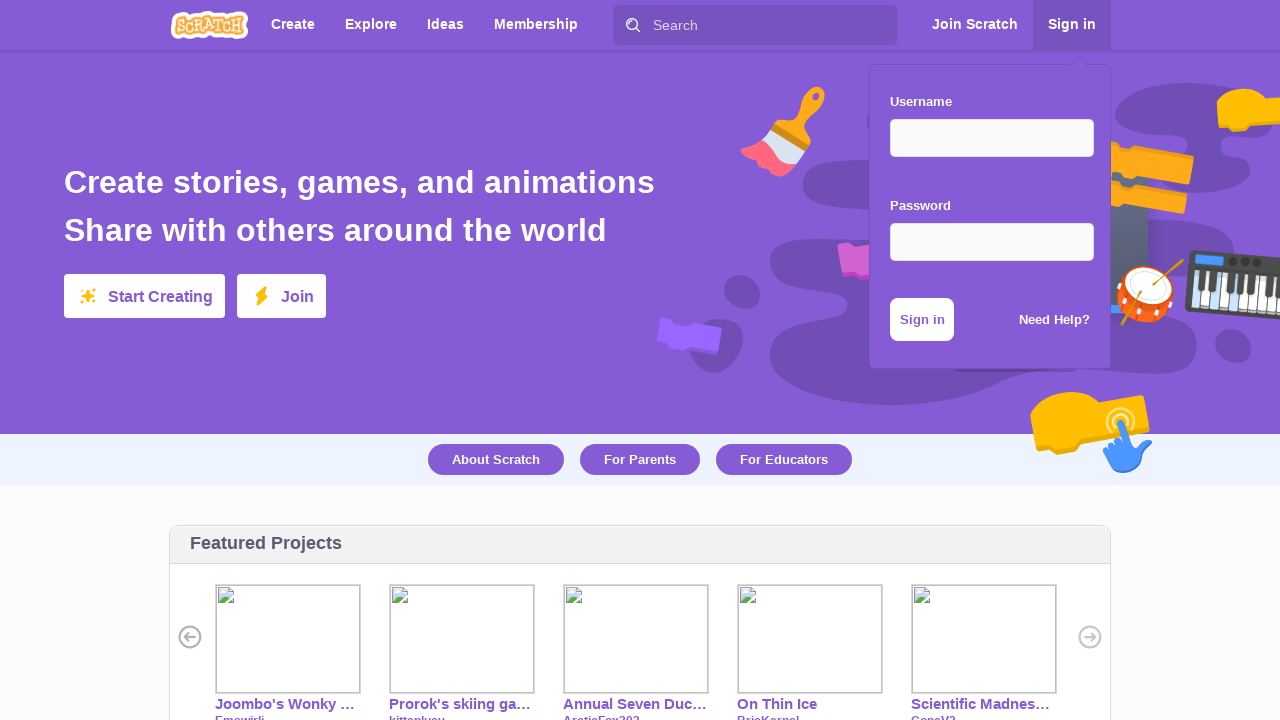

Clicked on the 'Need Help?' link at (1054, 320) on a:has-text('Need Help?')
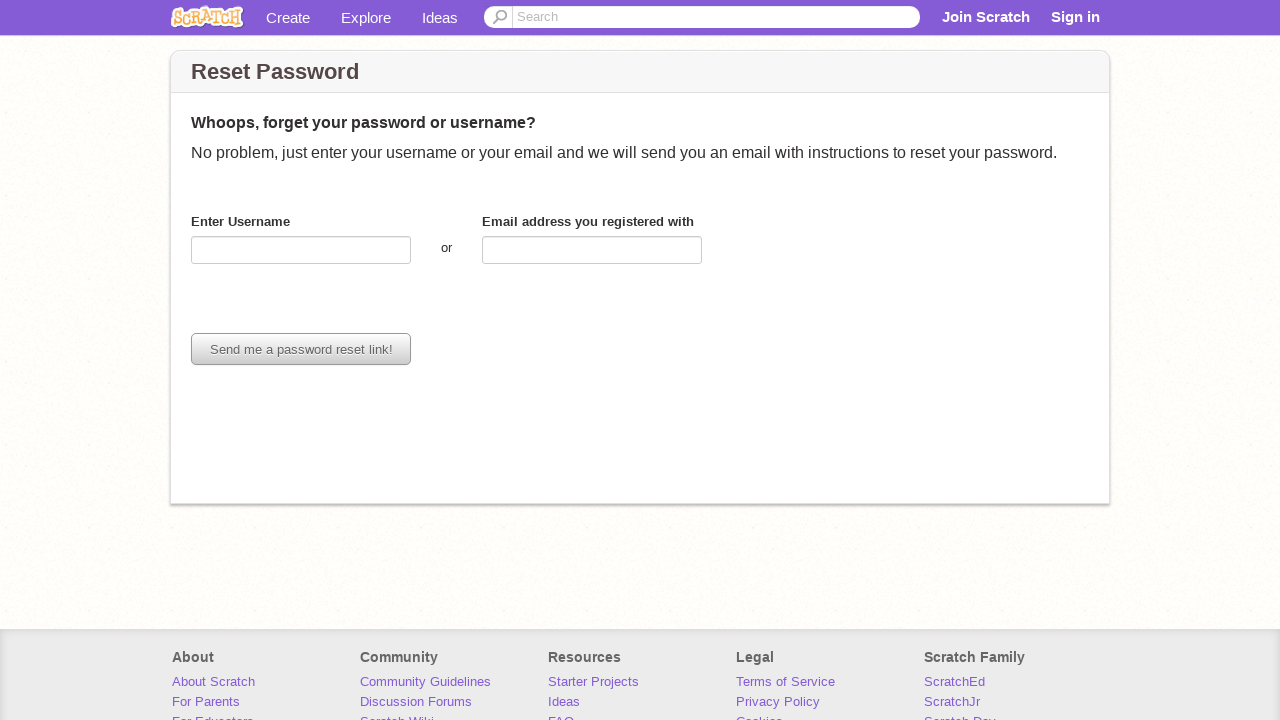

Successfully navigated to password reset page
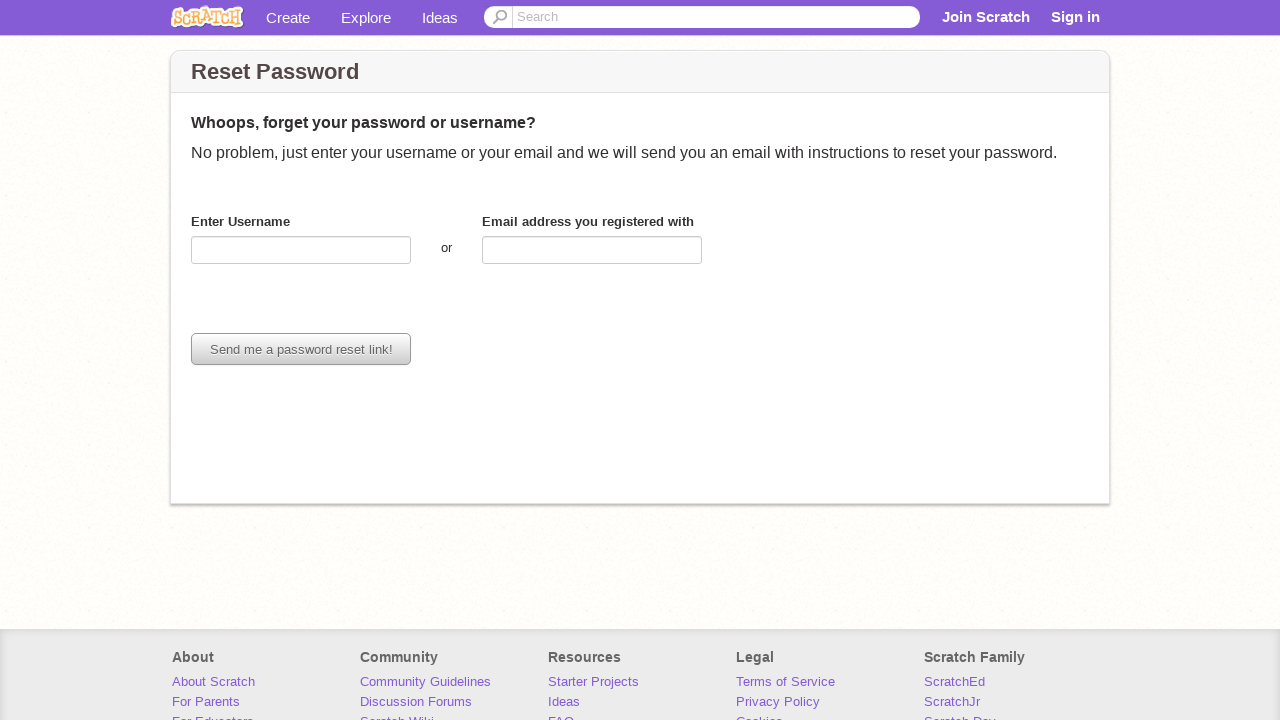

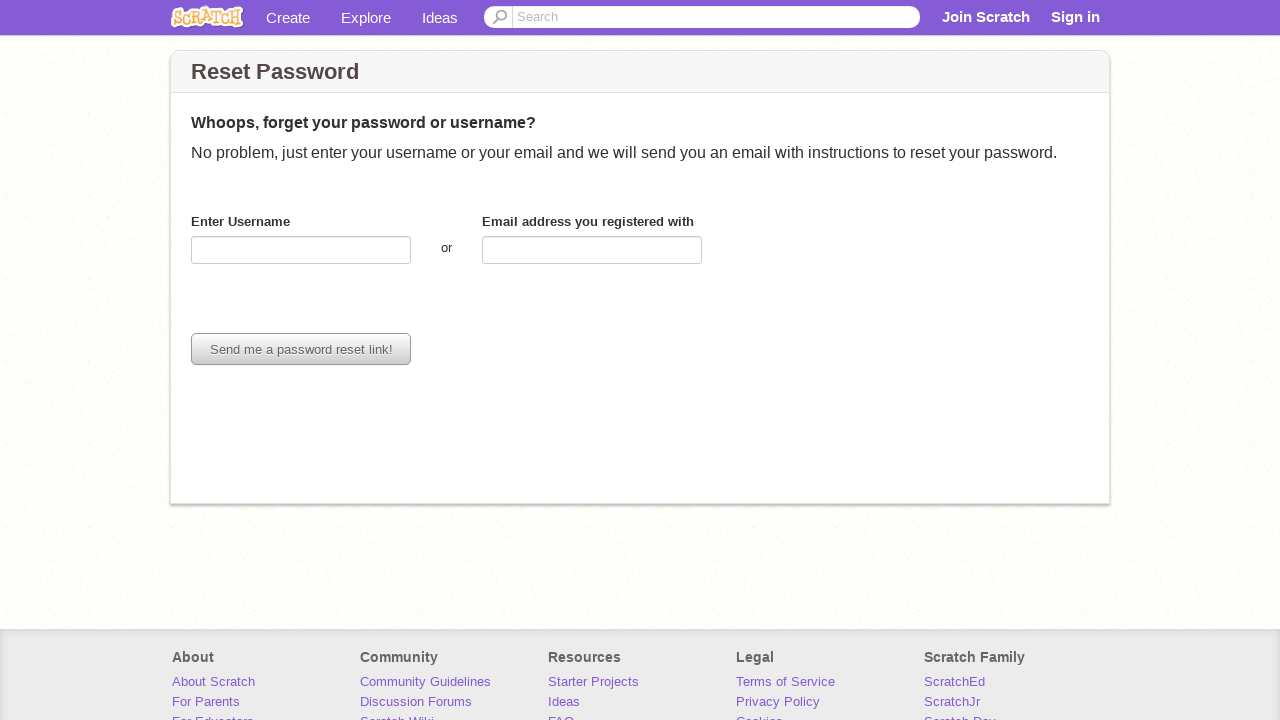